Opens GitHub's search dialog, searches for "act", and verifies the first search result contains "act" in its name.

Starting URL: https://github.com/

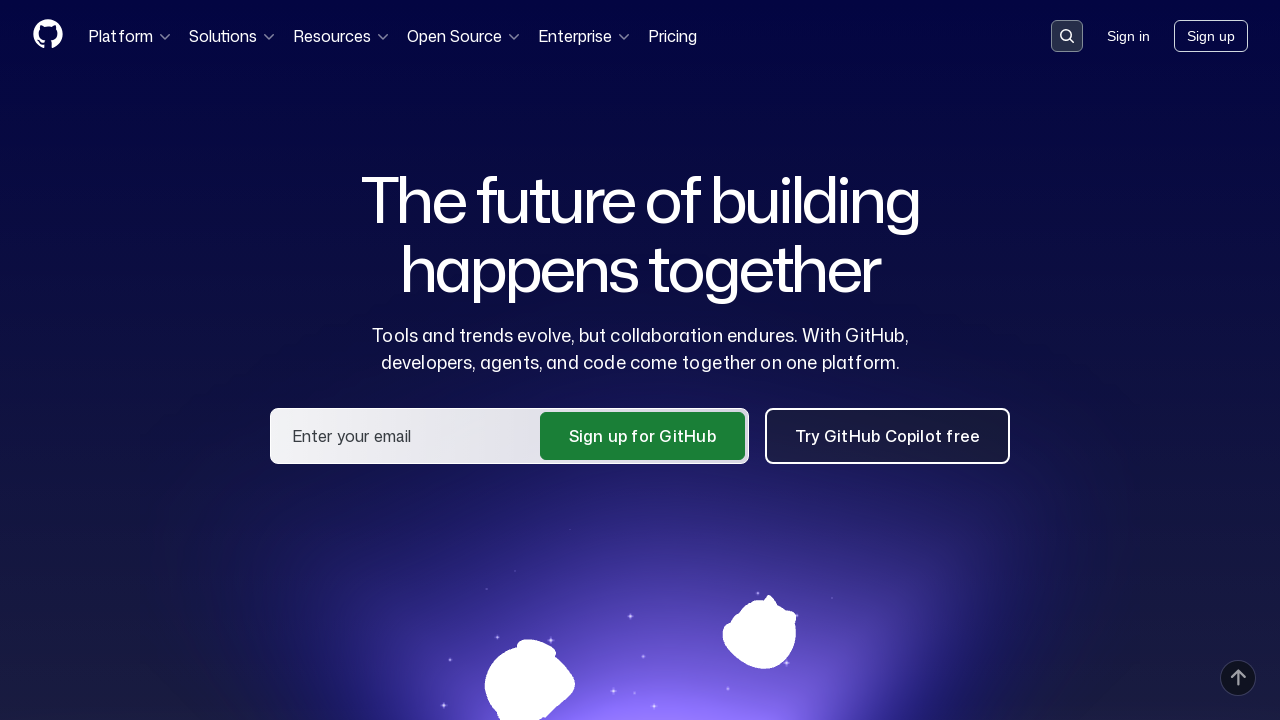

Clicked search button to open search dialog at (1067, 36) on button[data-target="qbsearch-input.inputButton"]
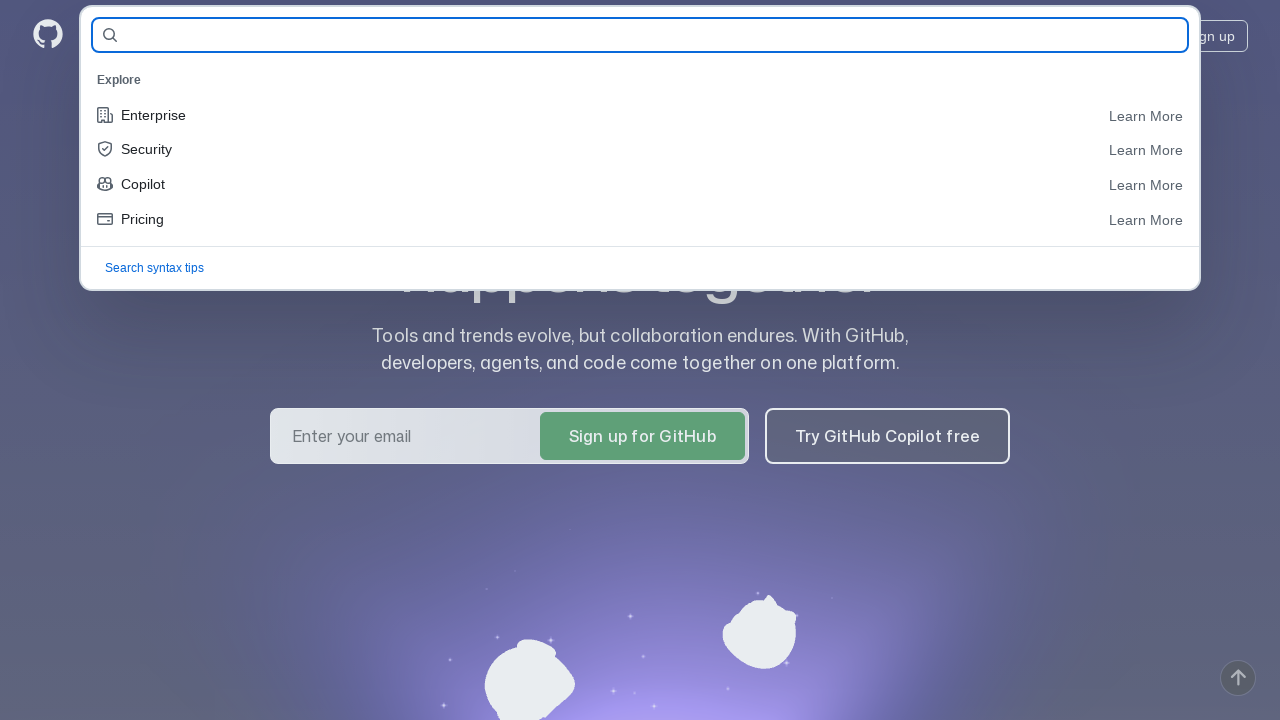

Filled search input with 'act' on #query-builder-test
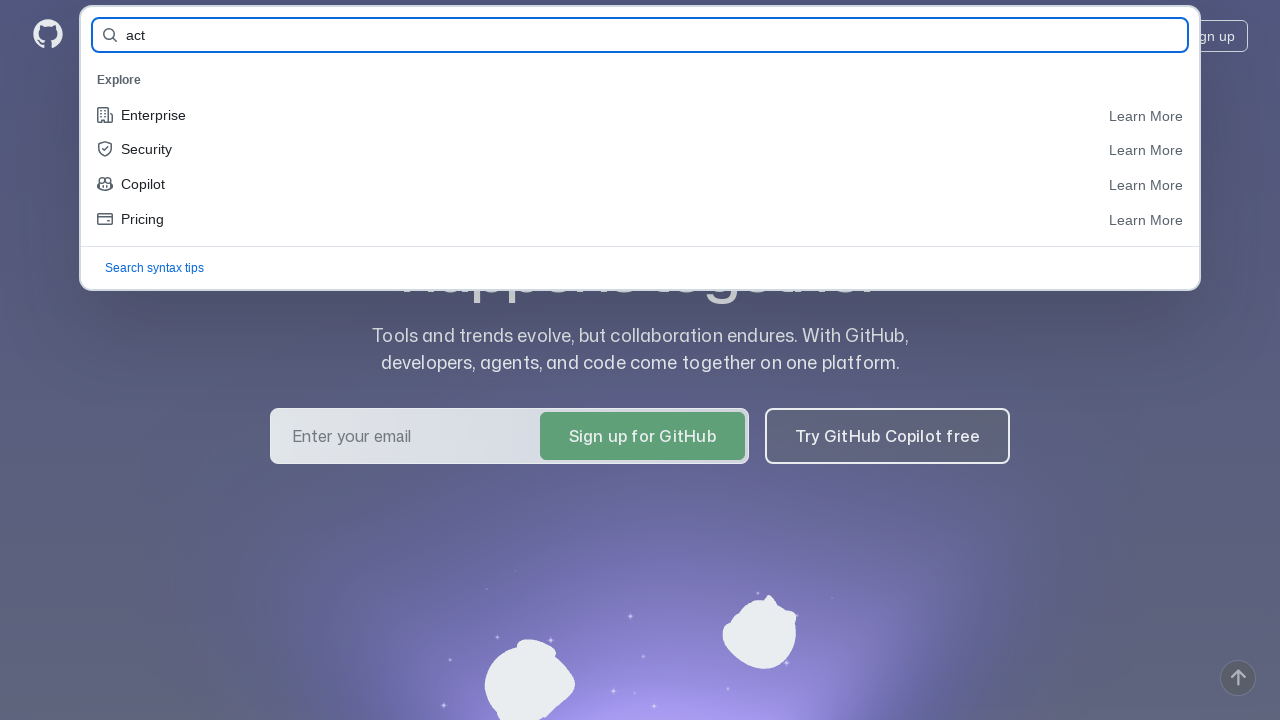

Pressed Enter to submit search
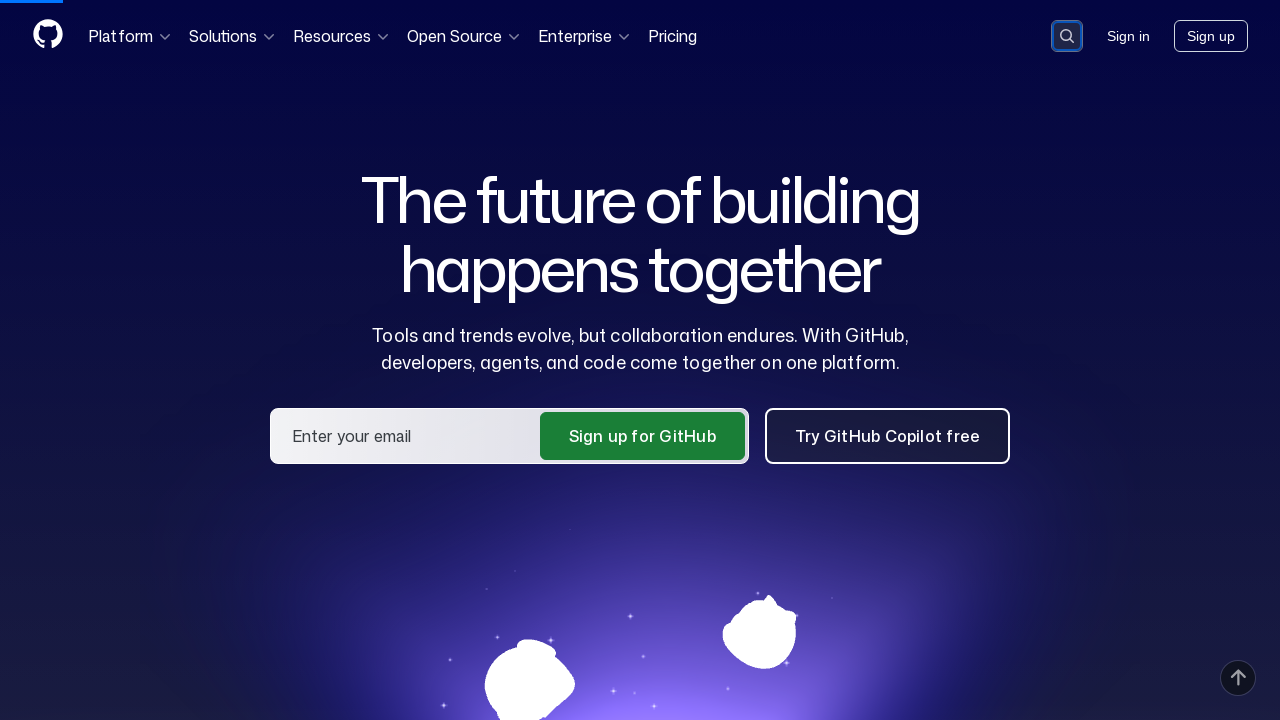

Search results loaded
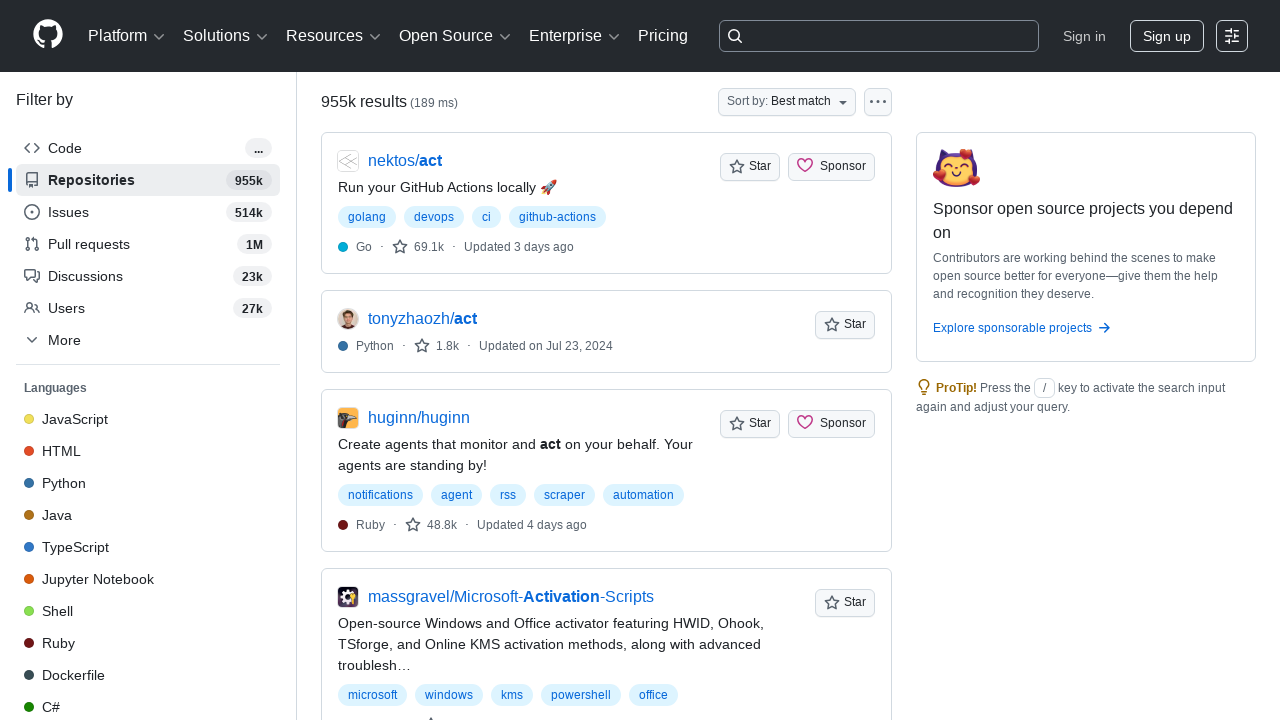

Located first search result heading
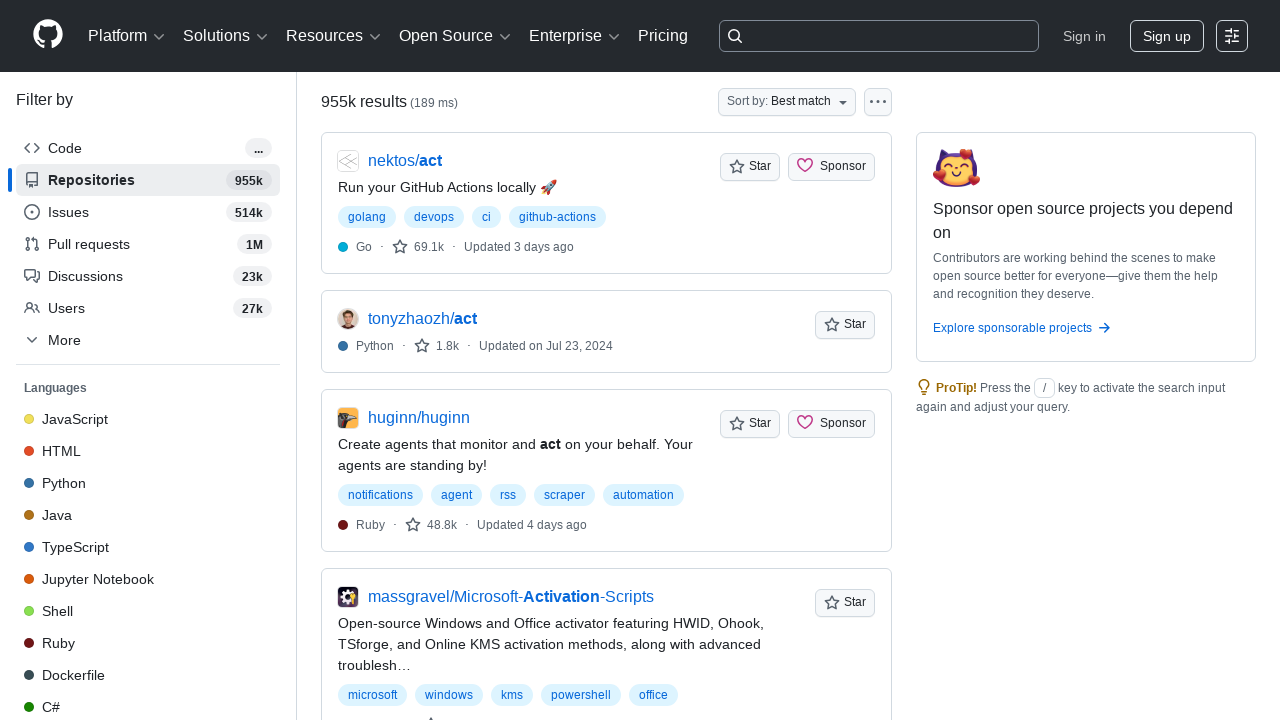

First result is visible and ready
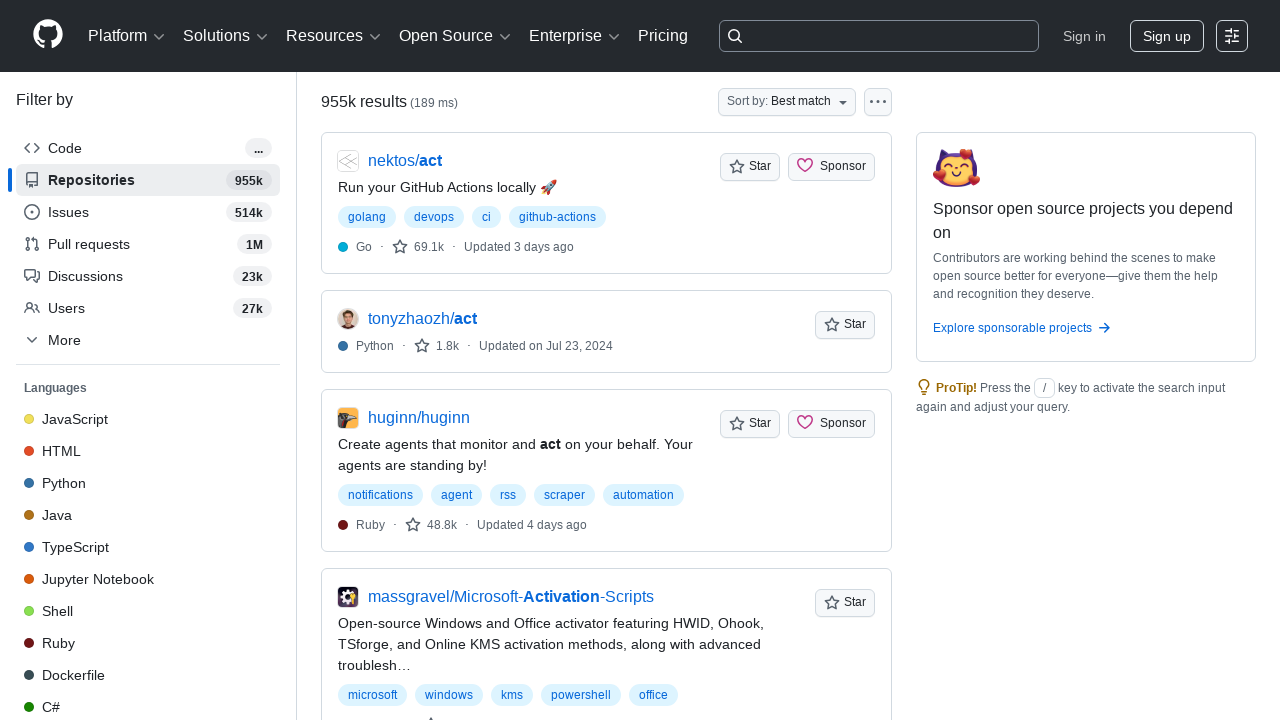

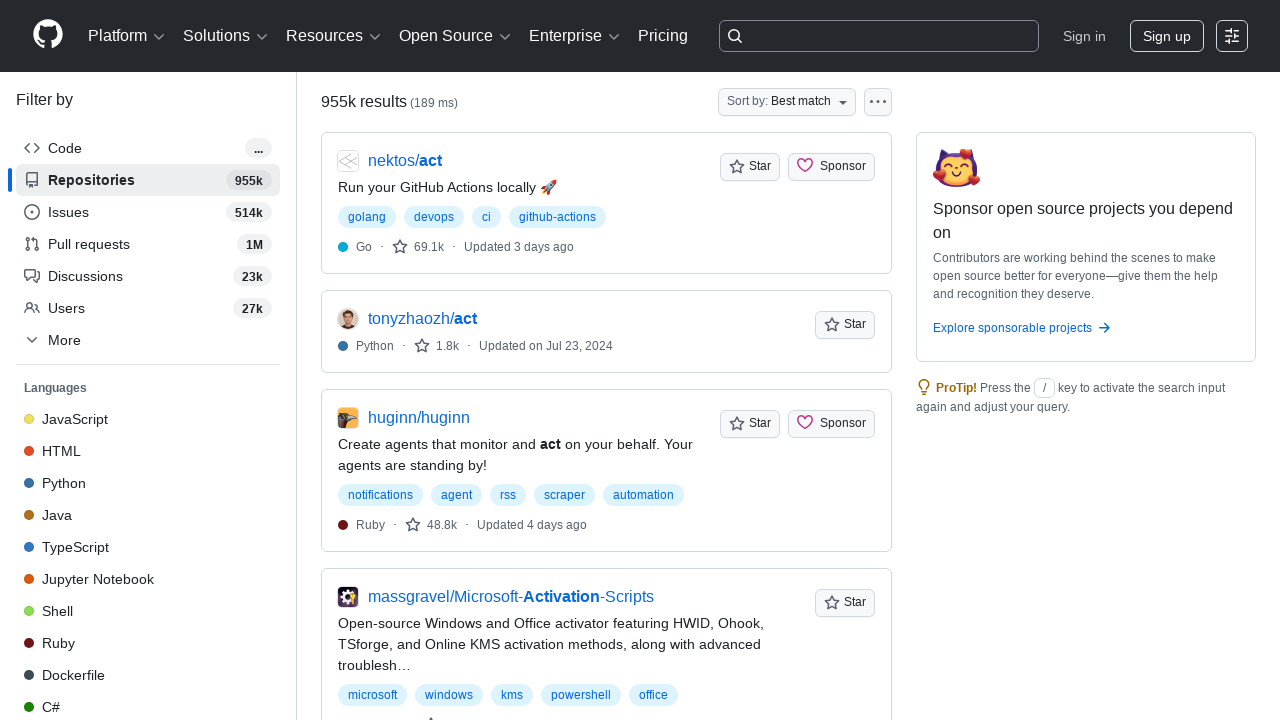